Fills out a registration form with personal information including name, address, contact details, gender, hobbies, and skills selection

Starting URL: http://demo.automationtesting.in/Register.html

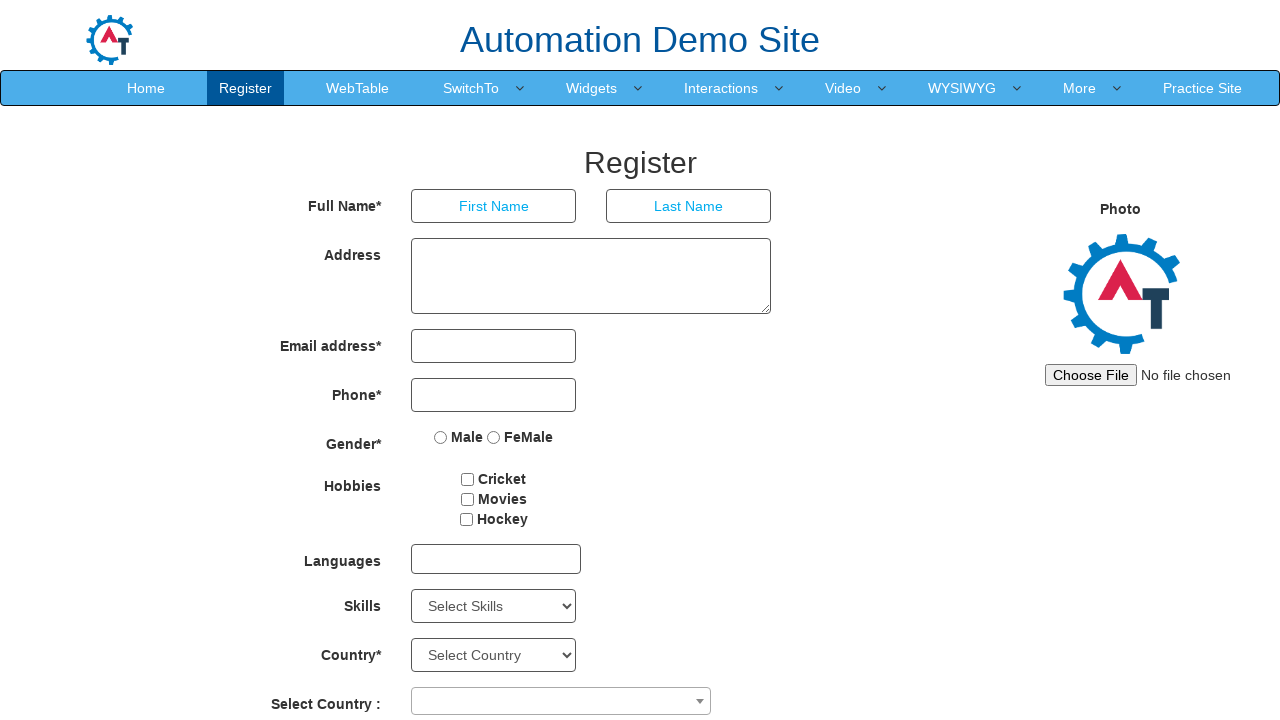

Filled FirstName field with 'John' on //input[@ng-model='FirstName']
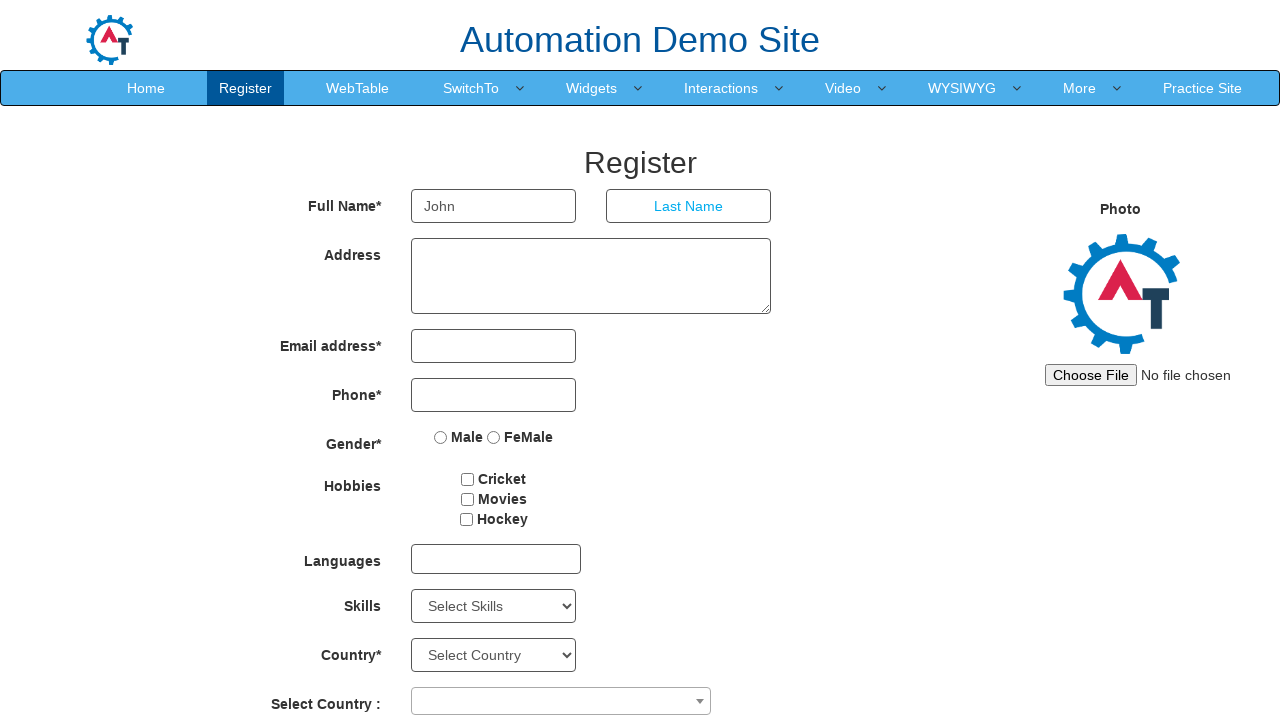

Filled LastName field with 'Smith' on //input[@ng-model='LastName']
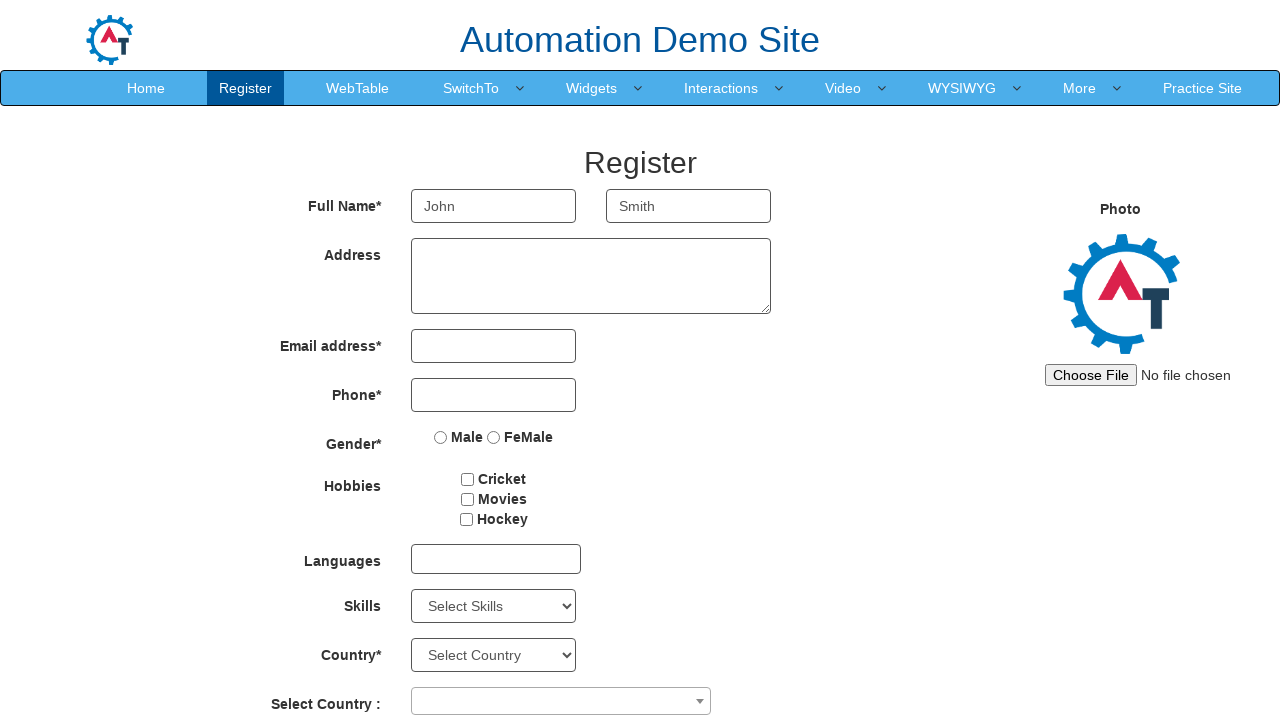

Filled Address field with '1234 Main St, Apt 567, Dallas, TX, 75201' on //textarea[@ng-model='Adress']
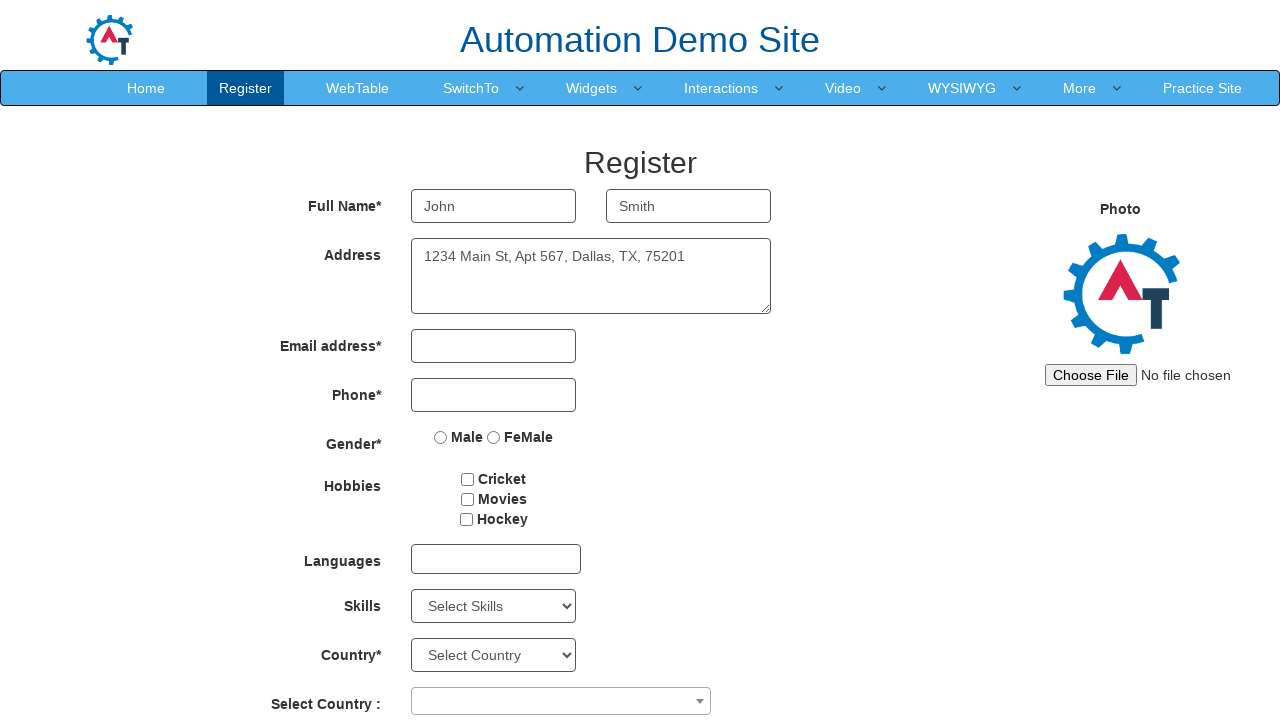

Filled Email field with 'johnsmith@example.com' on //input[@ng-model='EmailAdress']
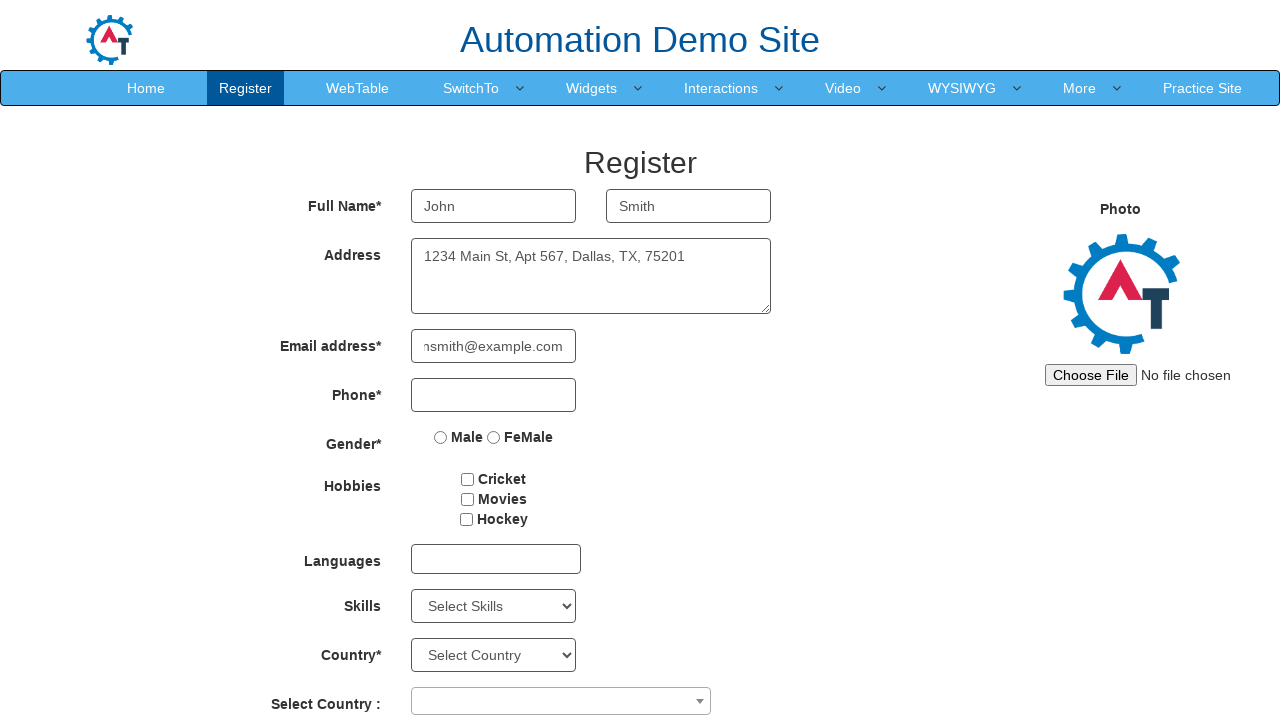

Filled Phone field with '2145551234' on //input[@ng-model='Phone']
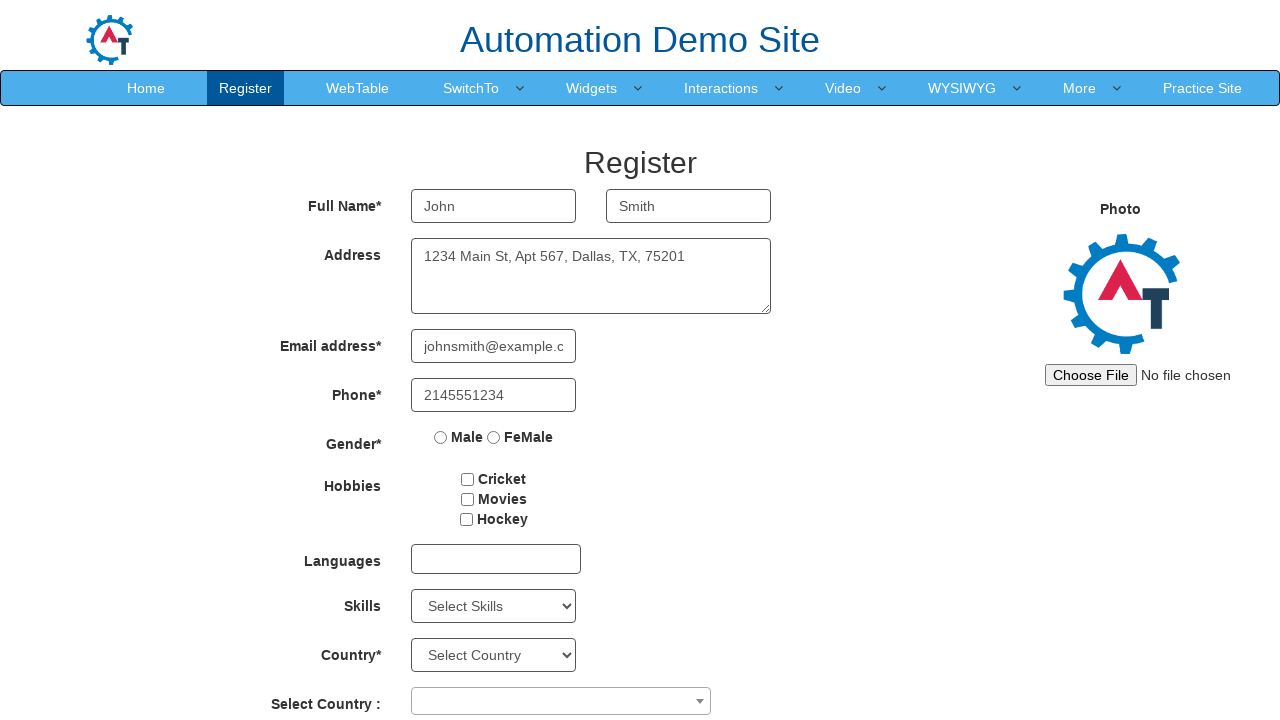

Located gender radio button options
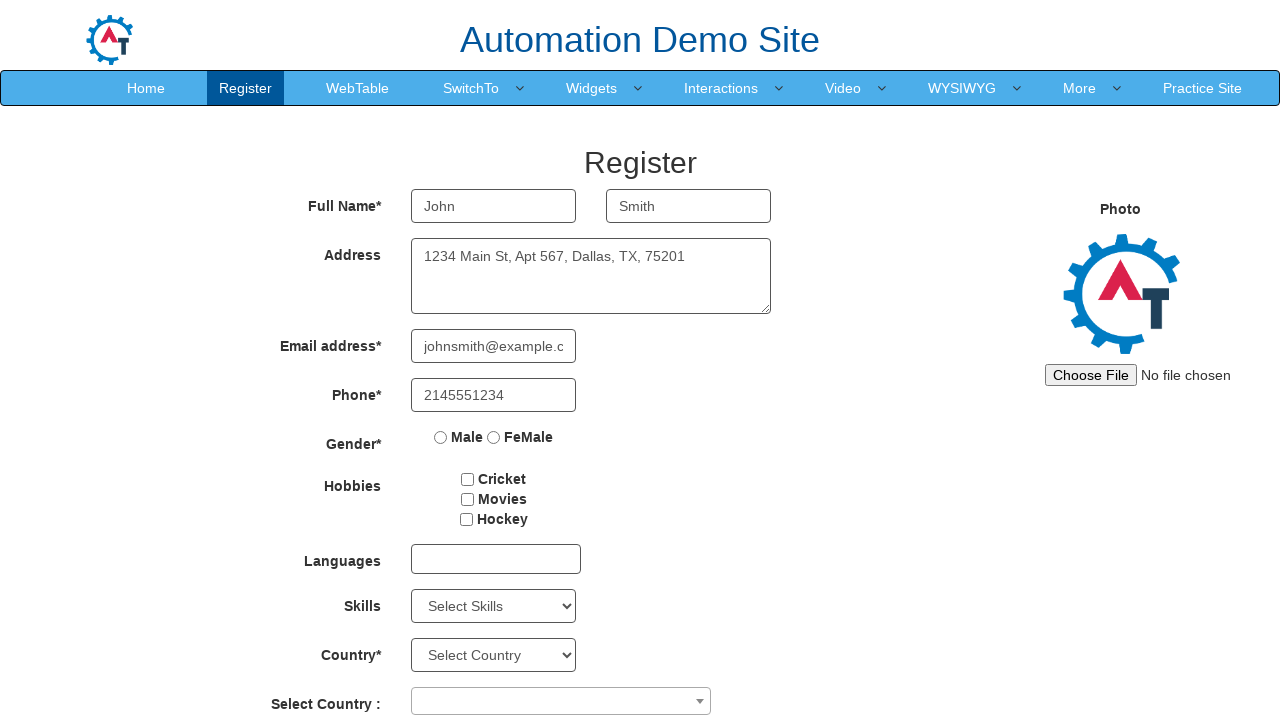

Selected Male gender option at (441, 437) on xpath=//input[@ng-model='radiovalue'] >> nth=0
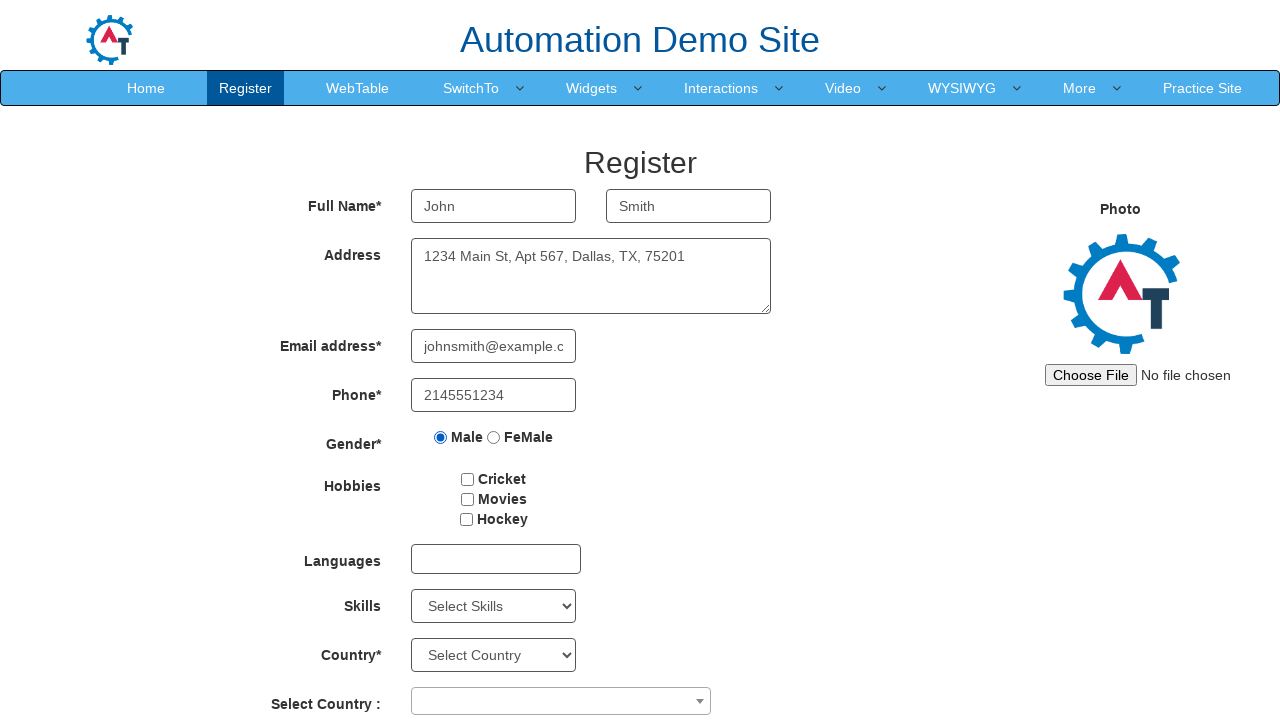

Located hobby checkbox options
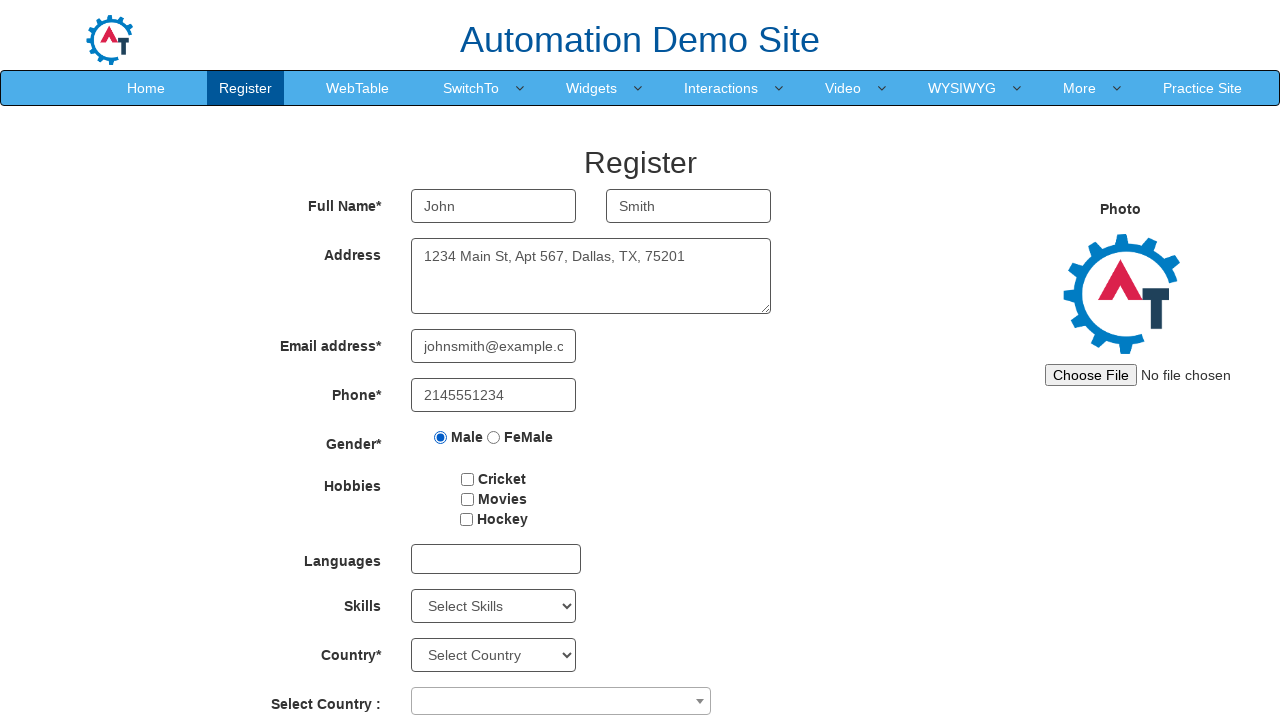

Selected first hobby checkbox at (468, 479) on xpath=//input[contains(@id,'checkbox')] >> nth=0
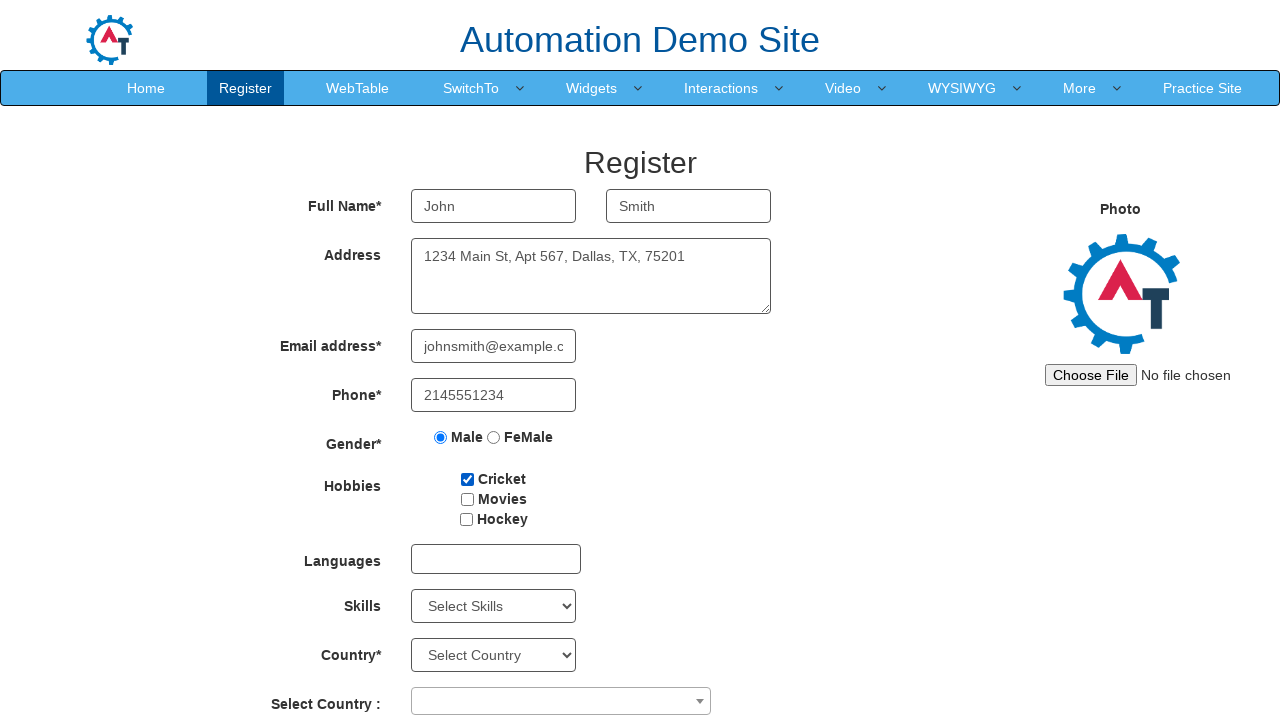

Selected third hobby checkbox at (466, 519) on xpath=//input[contains(@id,'checkbox')] >> nth=2
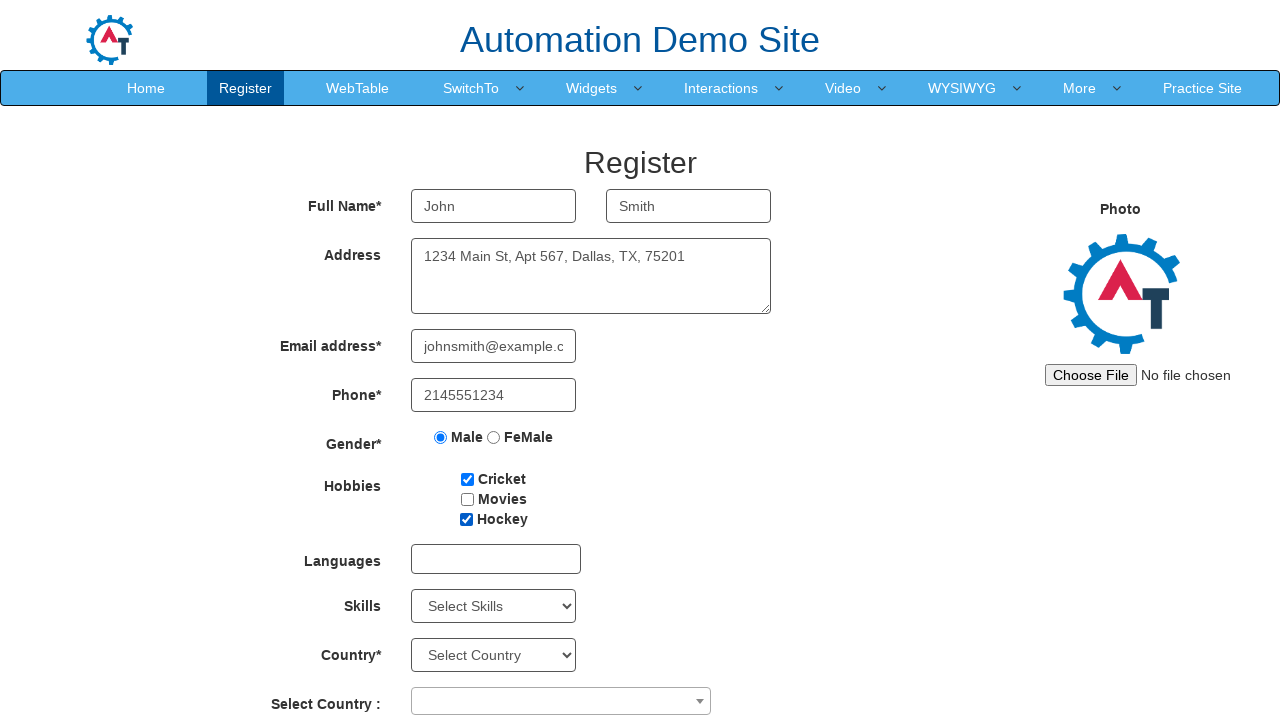

Selected 'C++' from Skills dropdown on //select[contains(@id,'Skills')]
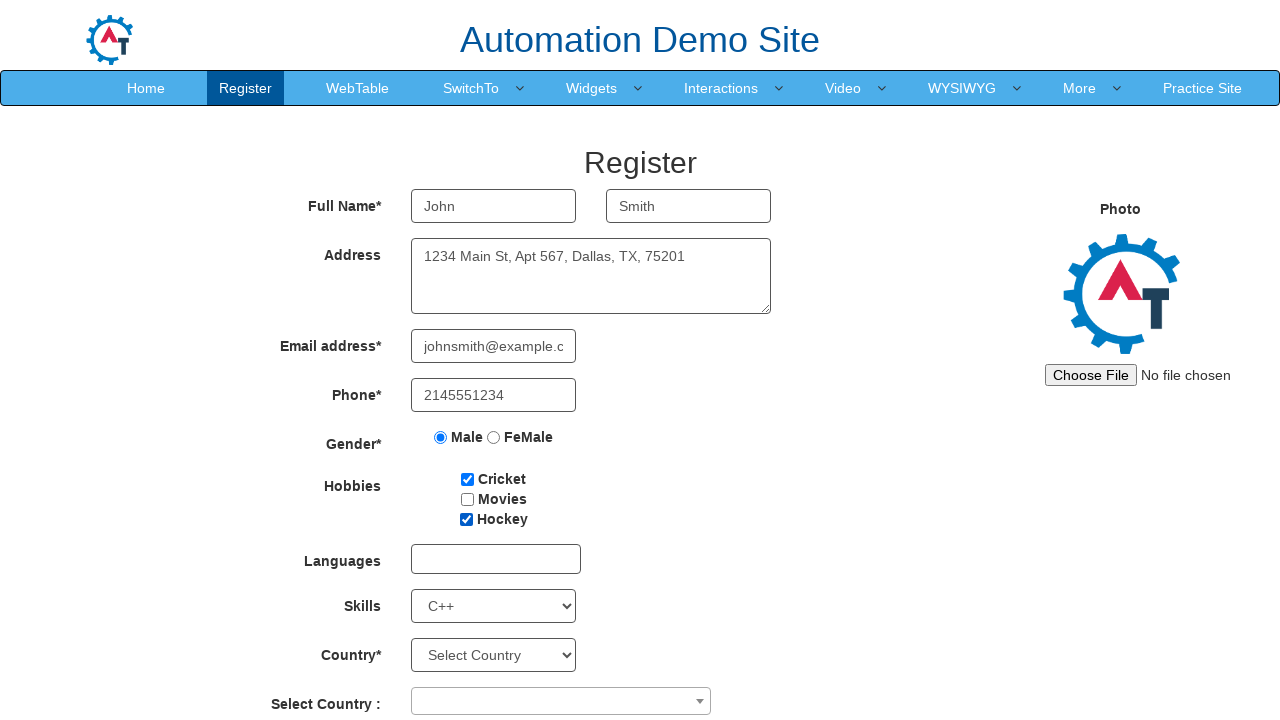

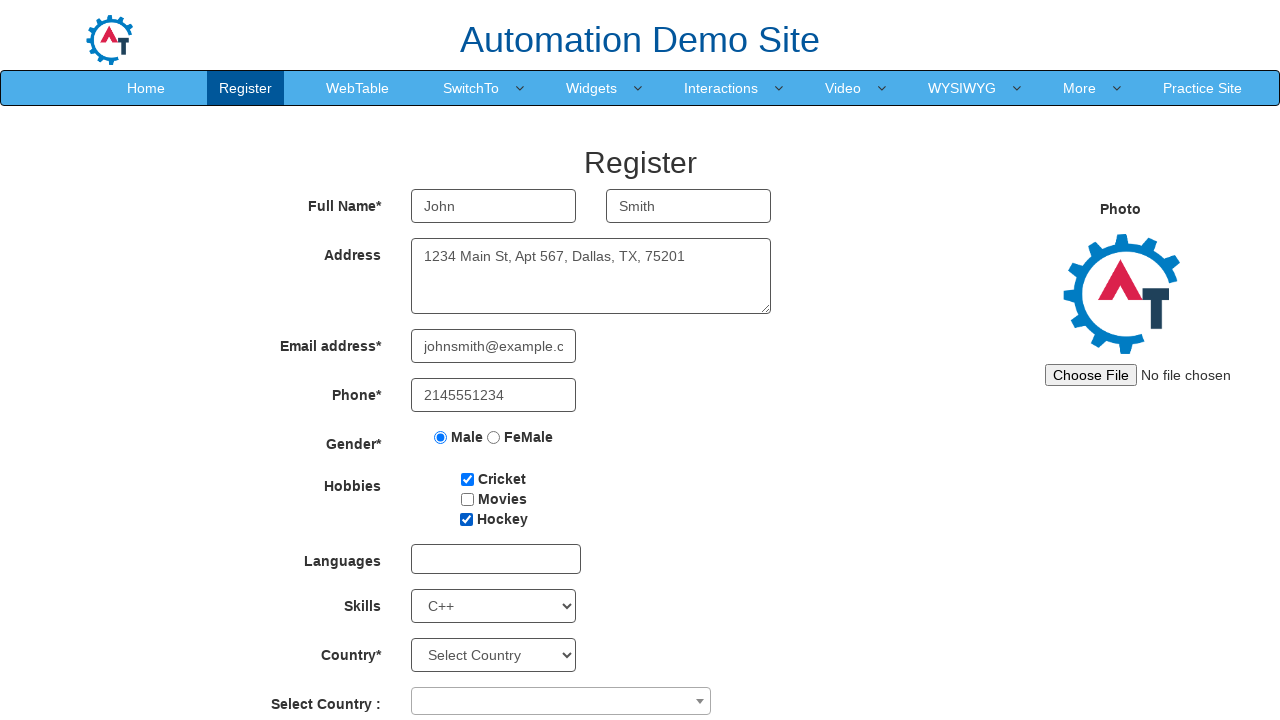